Tests minimal form submission with only required fields: first name, last name, gender, and phone number.

Starting URL: https://demoqa.com/automation-practice-form

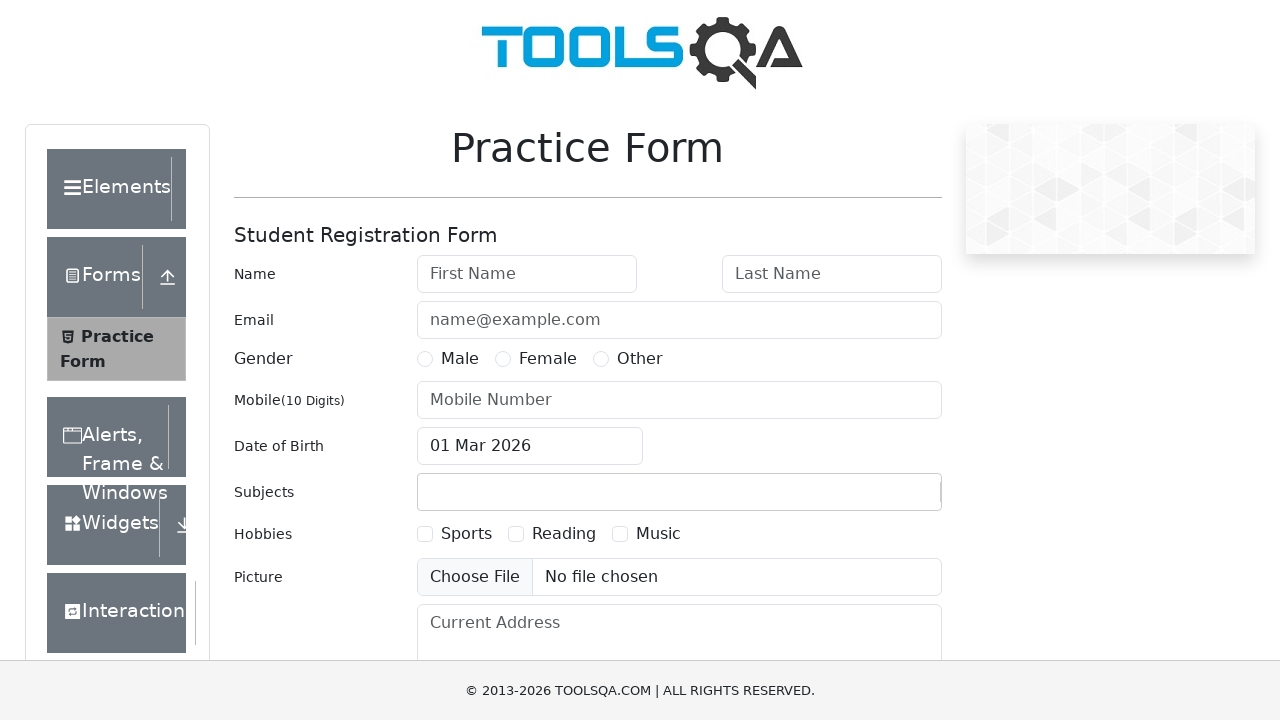

Filled first name field with 'Sarah' on #firstName
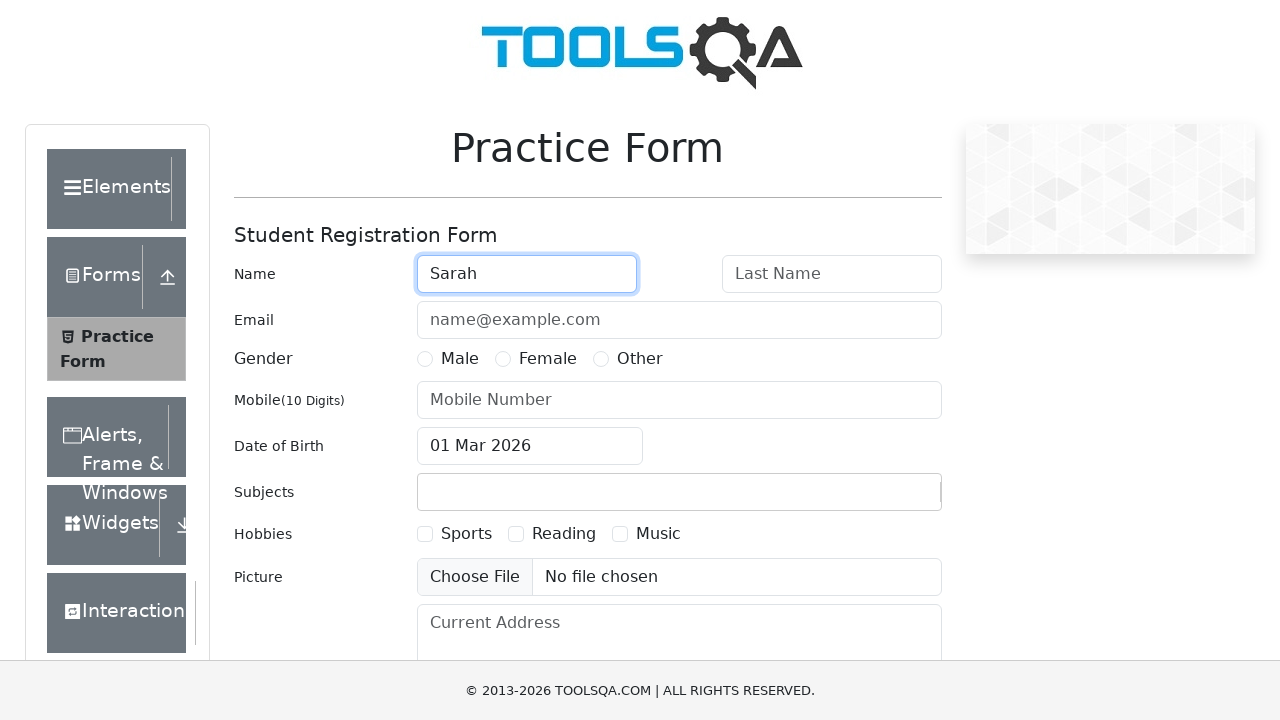

Filled last name field with 'Johnson' on #lastName
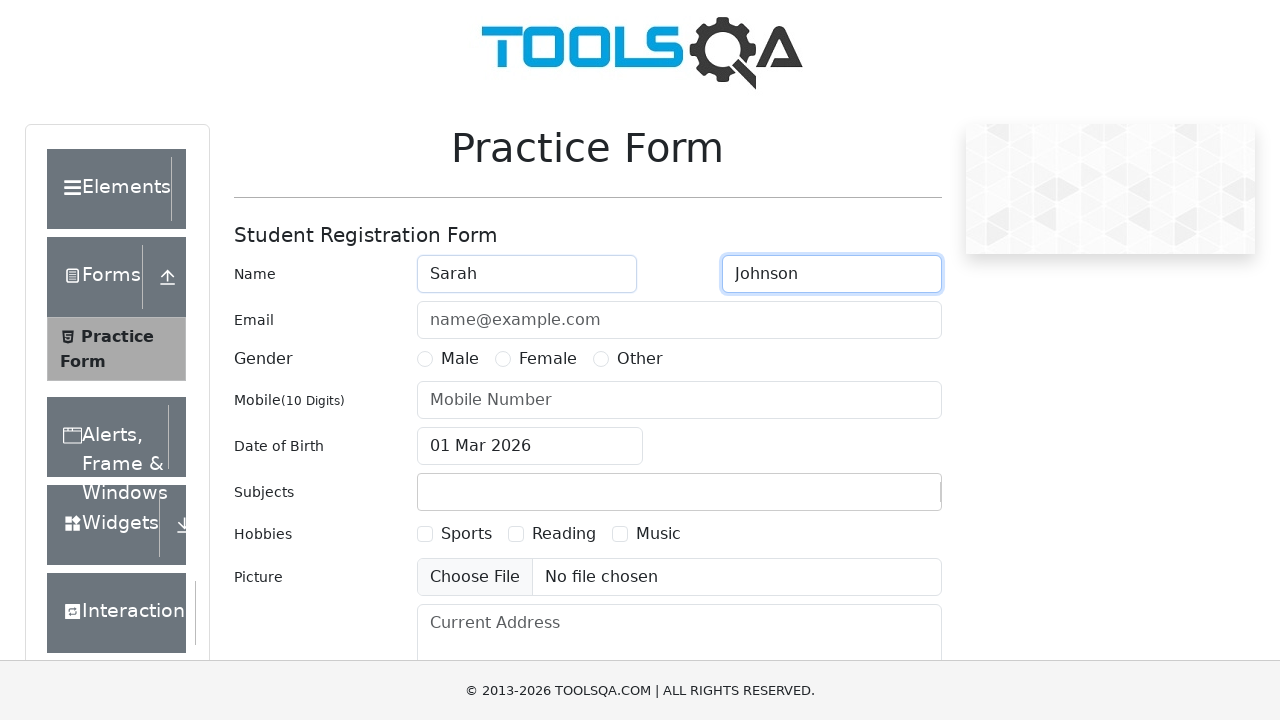

Selected Female gender option at (548, 359) on label[for='gender-radio-2']
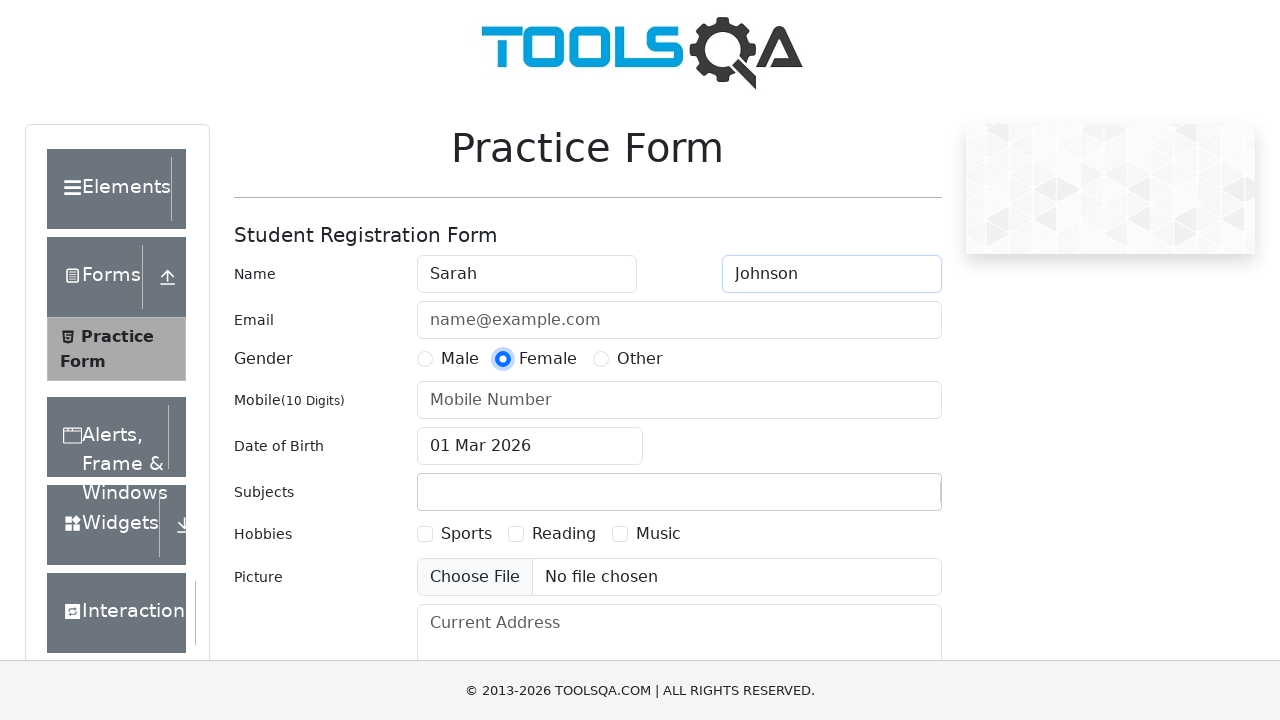

Filled phone number field with '9876543210' on #userNumber
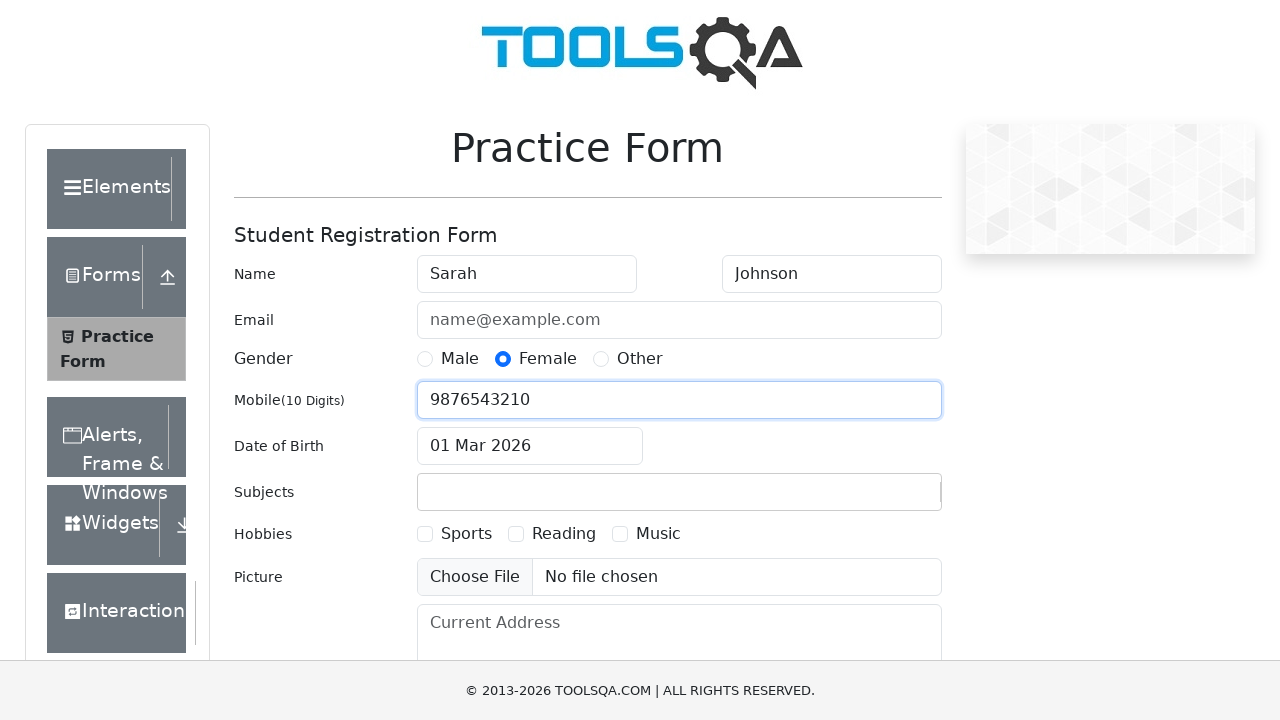

Clicked submit button to submit the form at (885, 499) on #submit
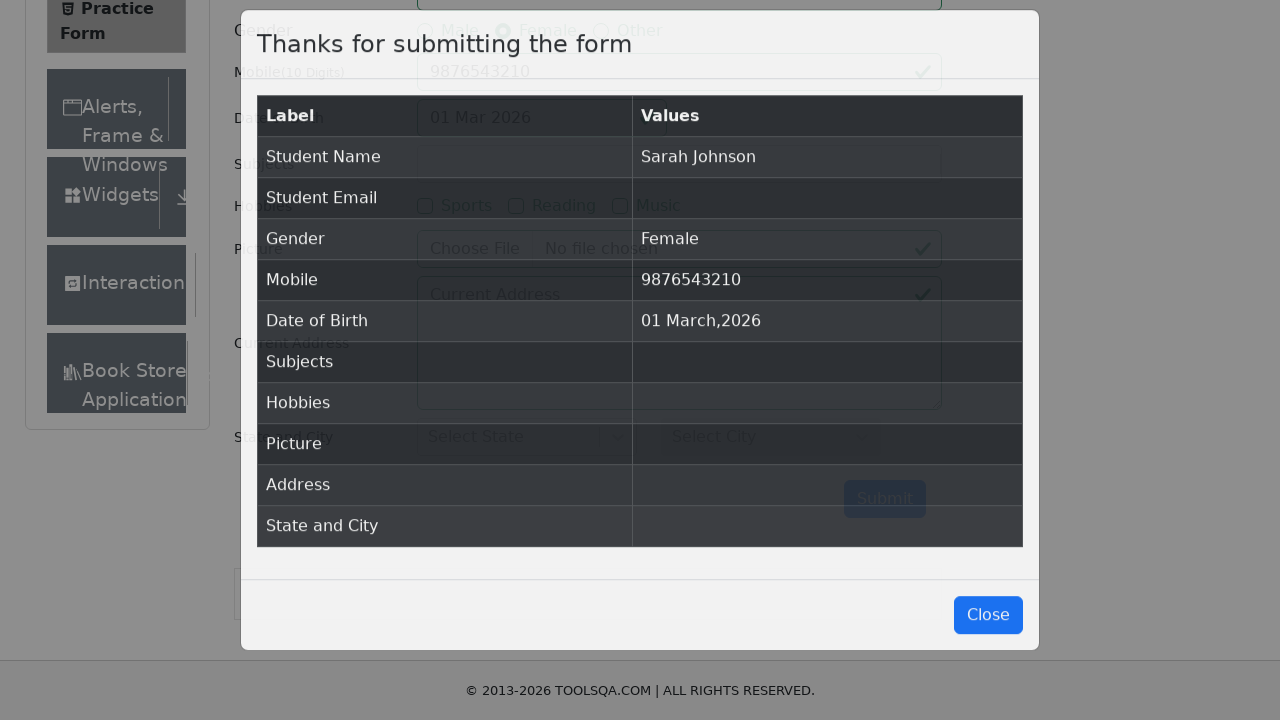

Results modal appeared after form submission
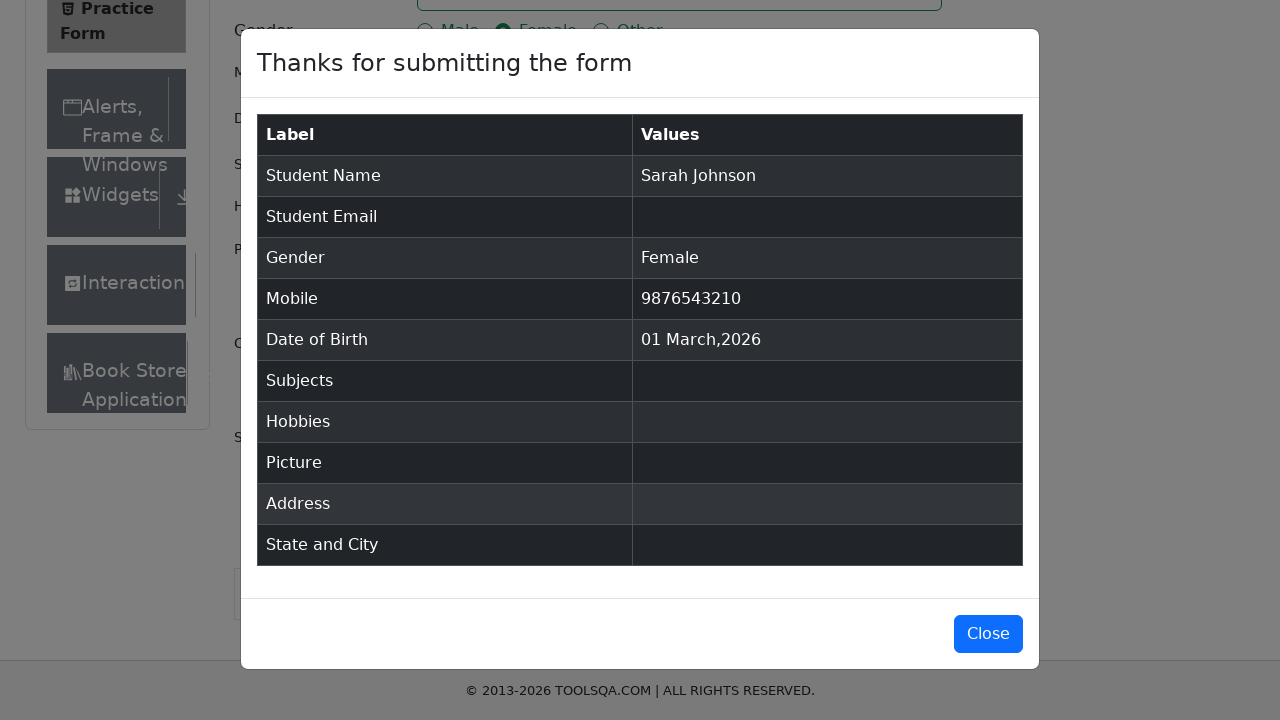

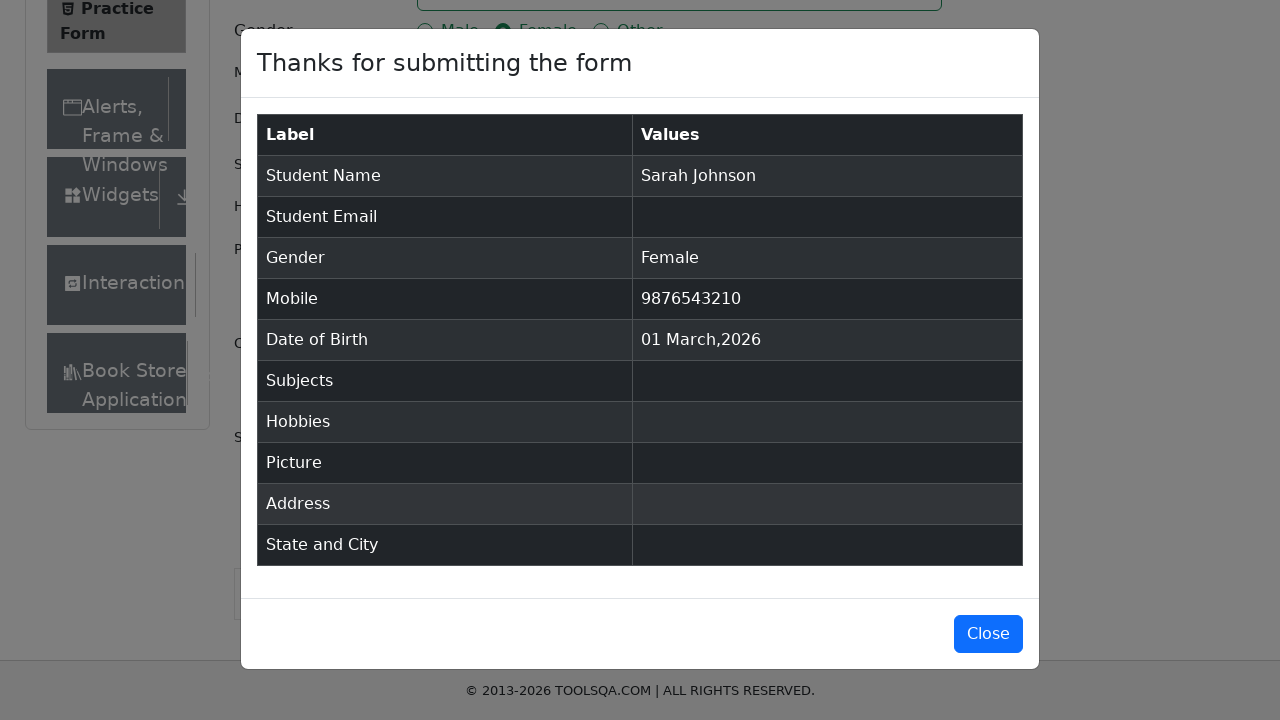